Tests drag and drop functionality using Playwright's built-in drag_to method to drag an element onto a drop target and verify the drop was successful

Starting URL: http://seleniumui.moderntester.pl/droppable.php

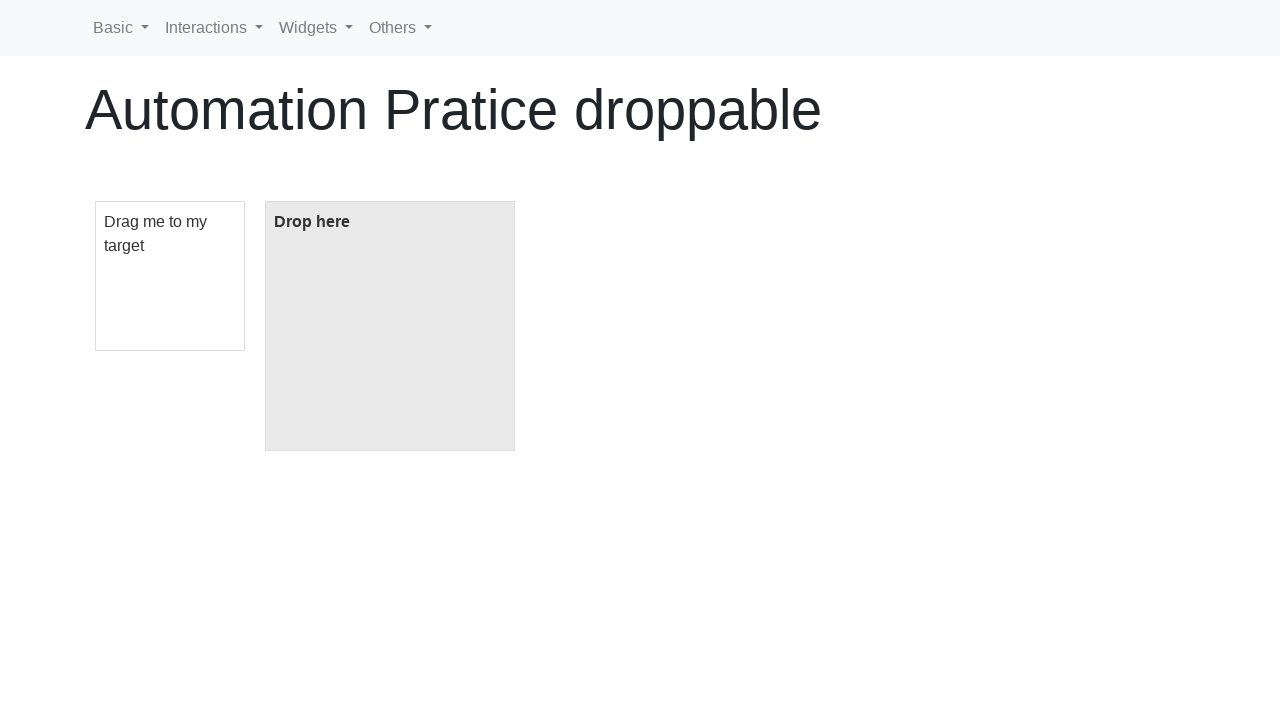

Located draggable element with id 'draggable'
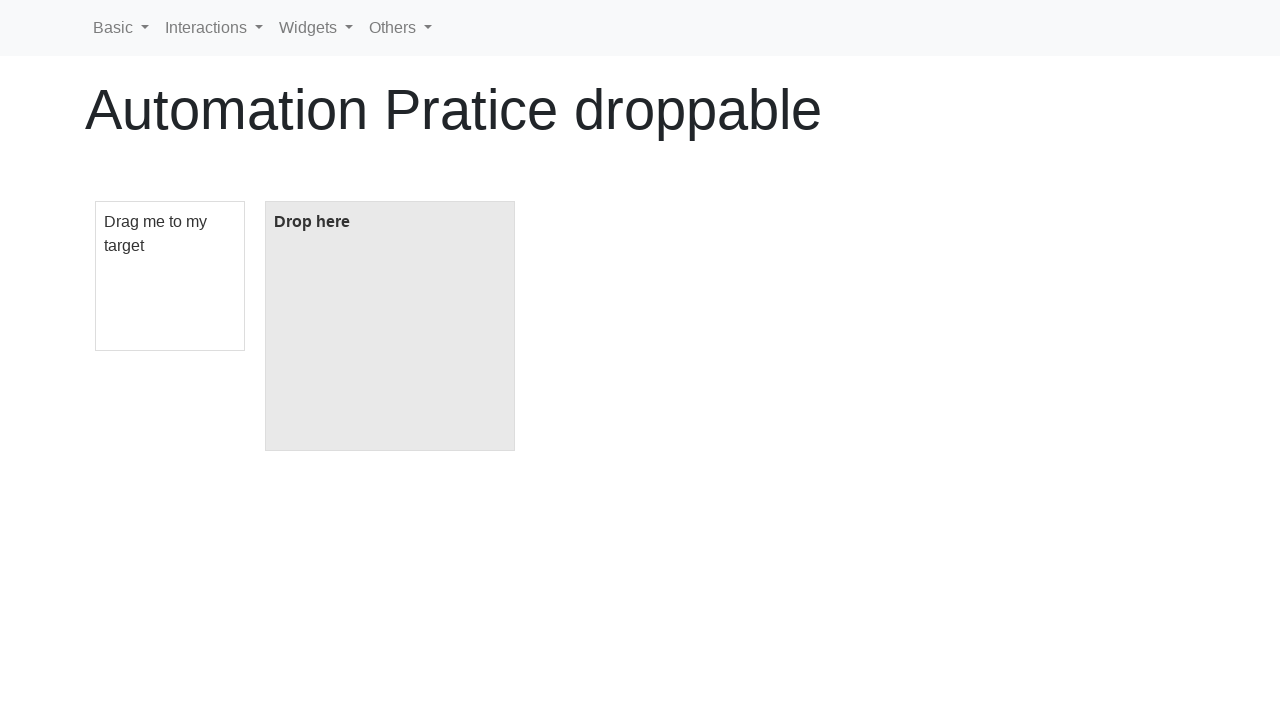

Located drop target element with id 'droppable'
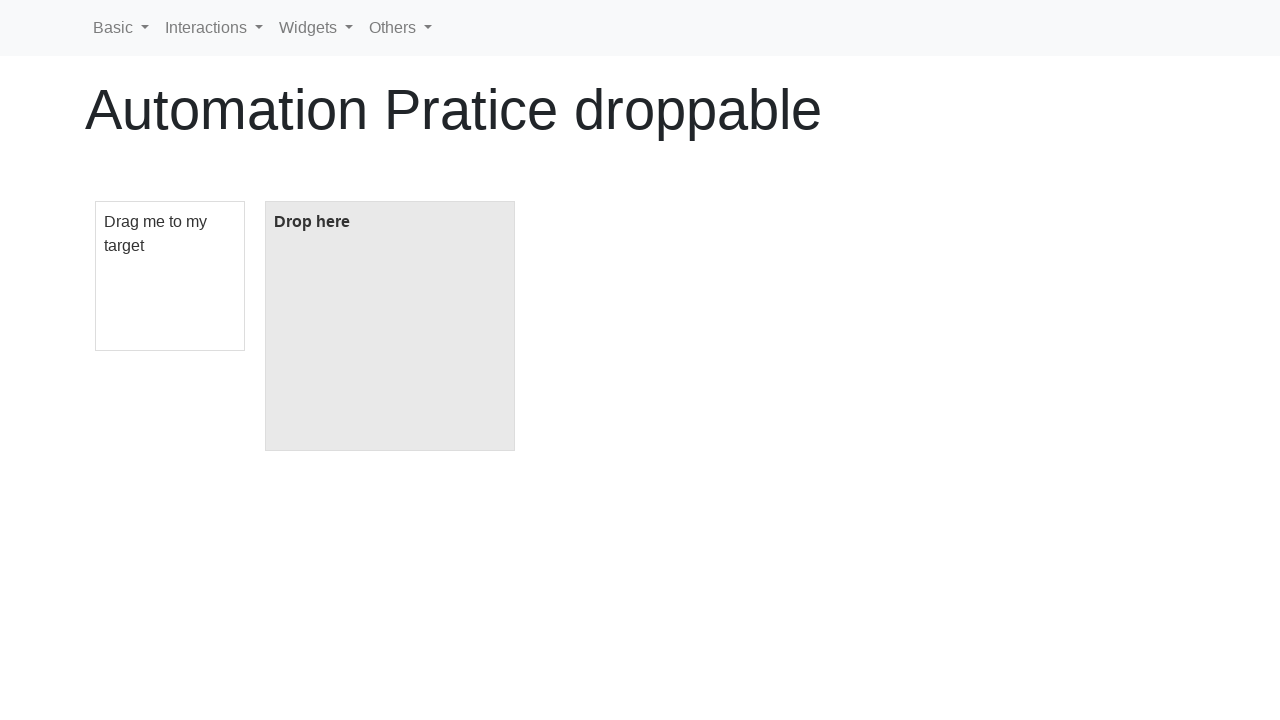

Dragged element from #draggable onto #droppable at (390, 326)
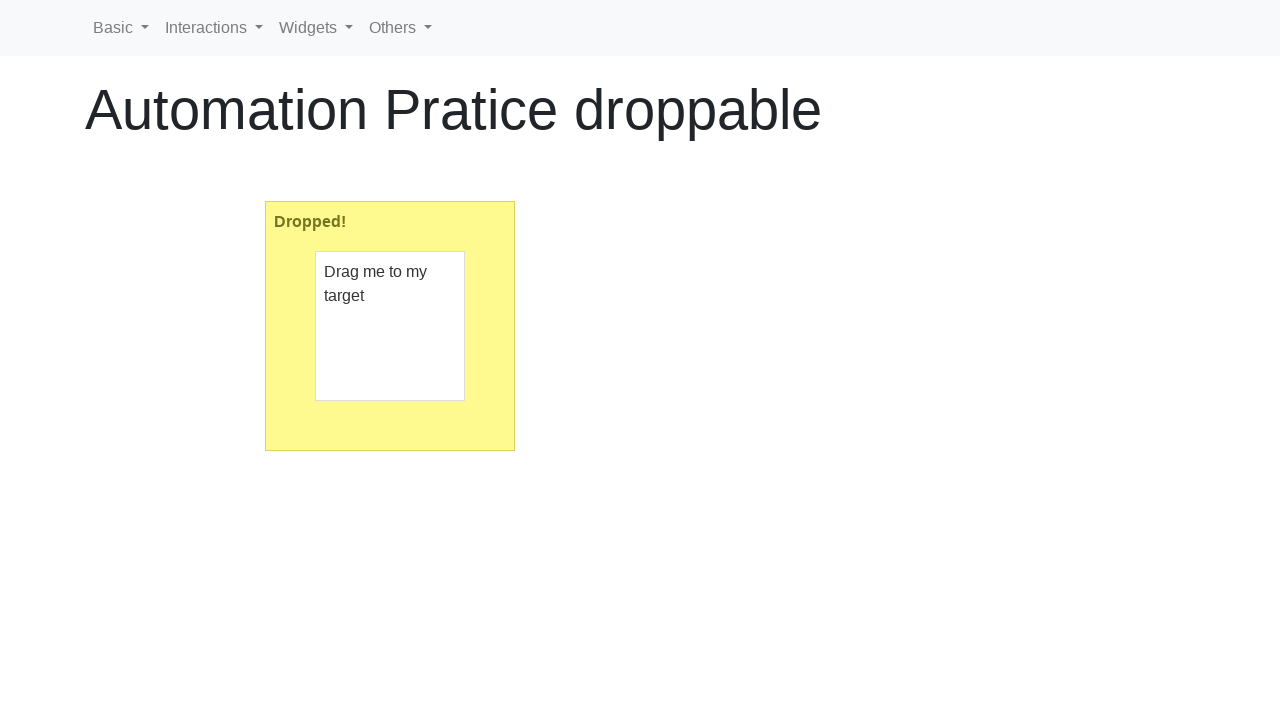

Verified drop target contains text 'Dropped!'
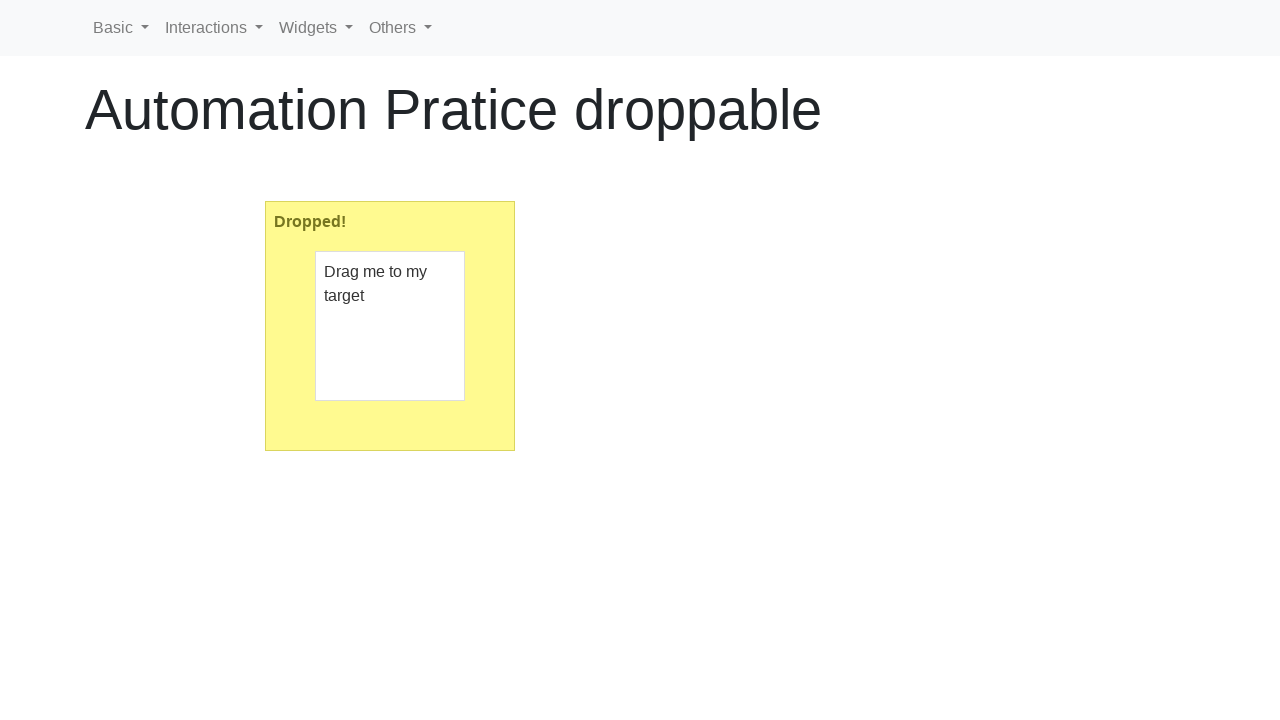

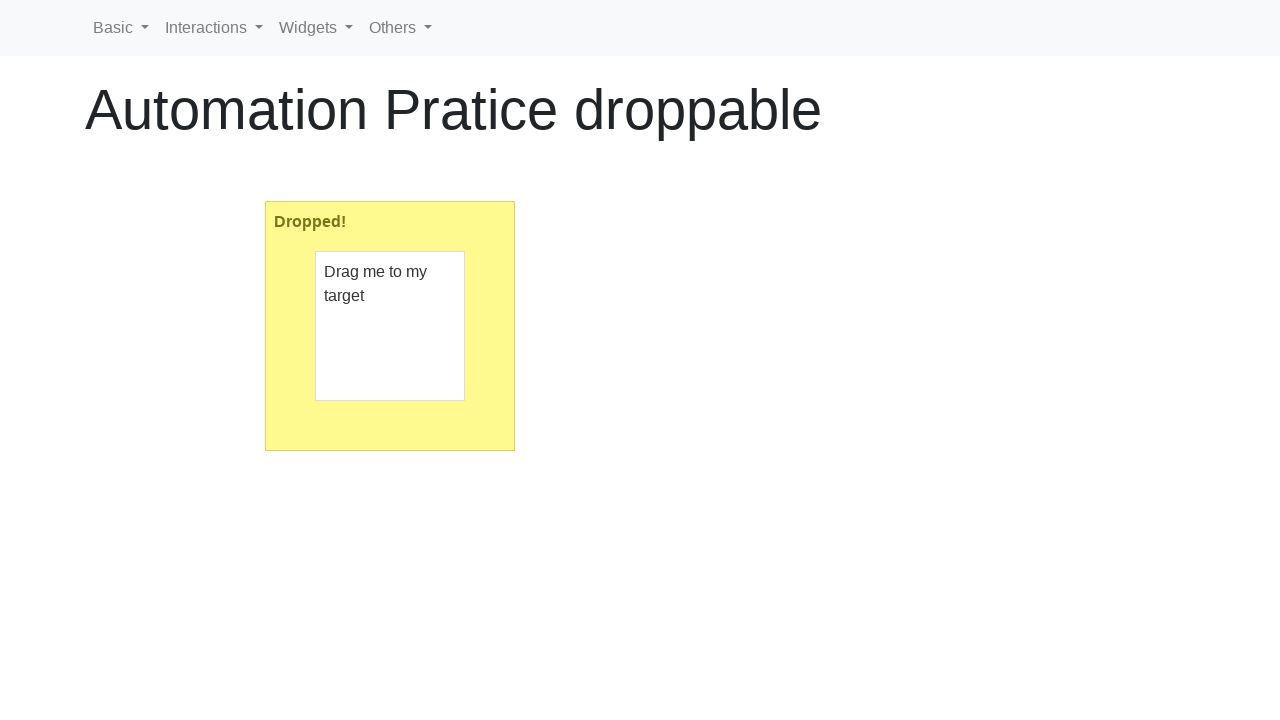